Tests sorting a table by the Due column in descending order by clicking the column header twice

Starting URL: http://the-internet.herokuapp.com/tables

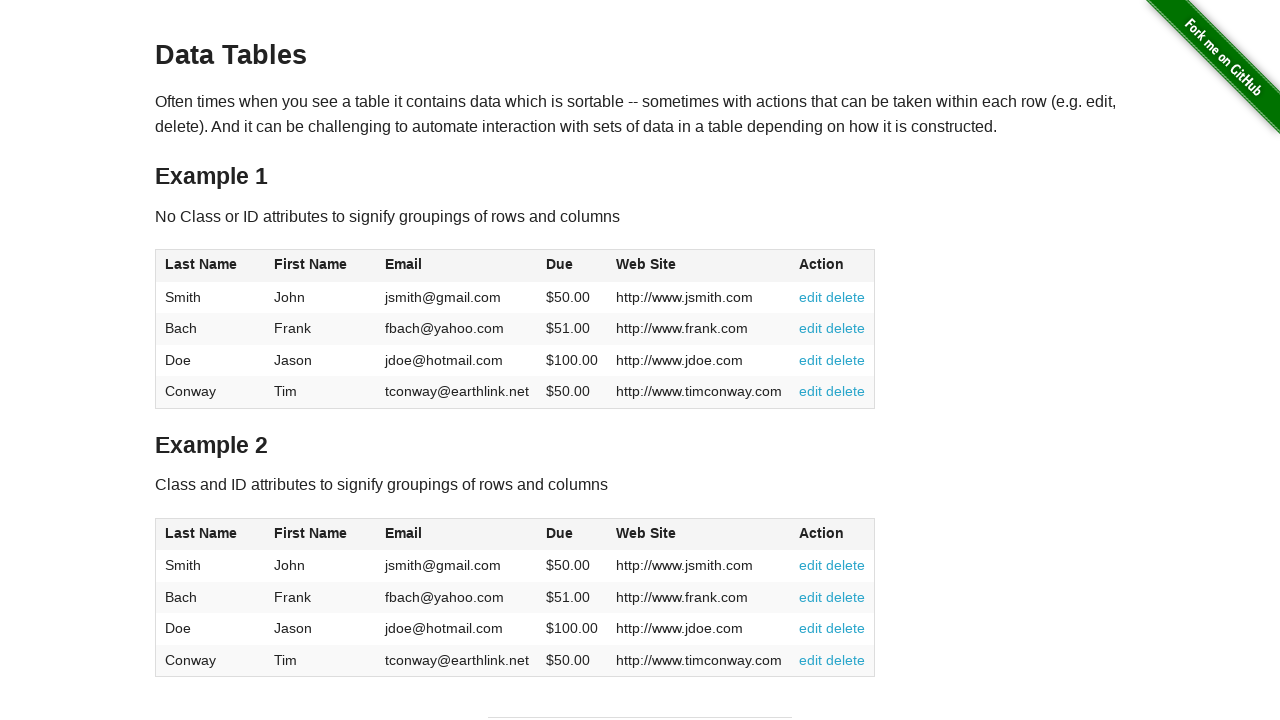

Clicked Due column header first time to sort ascending at (572, 266) on #table1 thead tr th:nth-of-type(4)
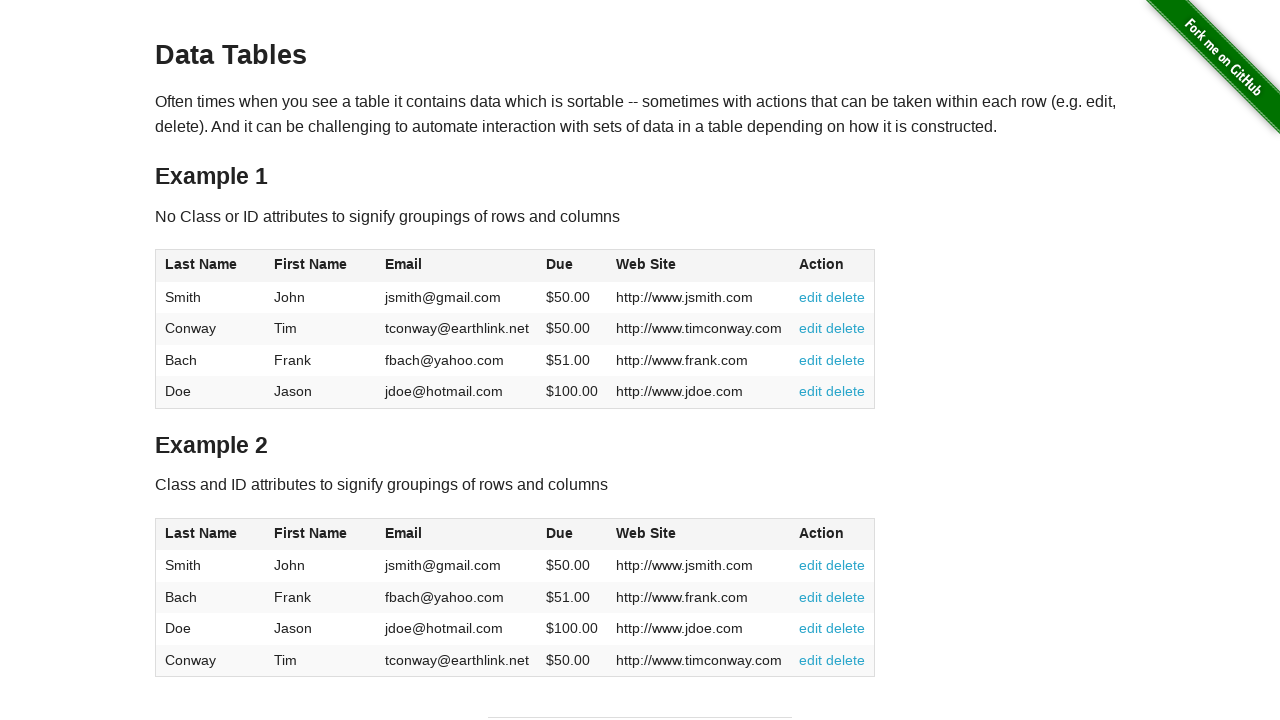

Clicked Due column header second time to sort descending at (572, 266) on #table1 thead tr th:nth-of-type(4)
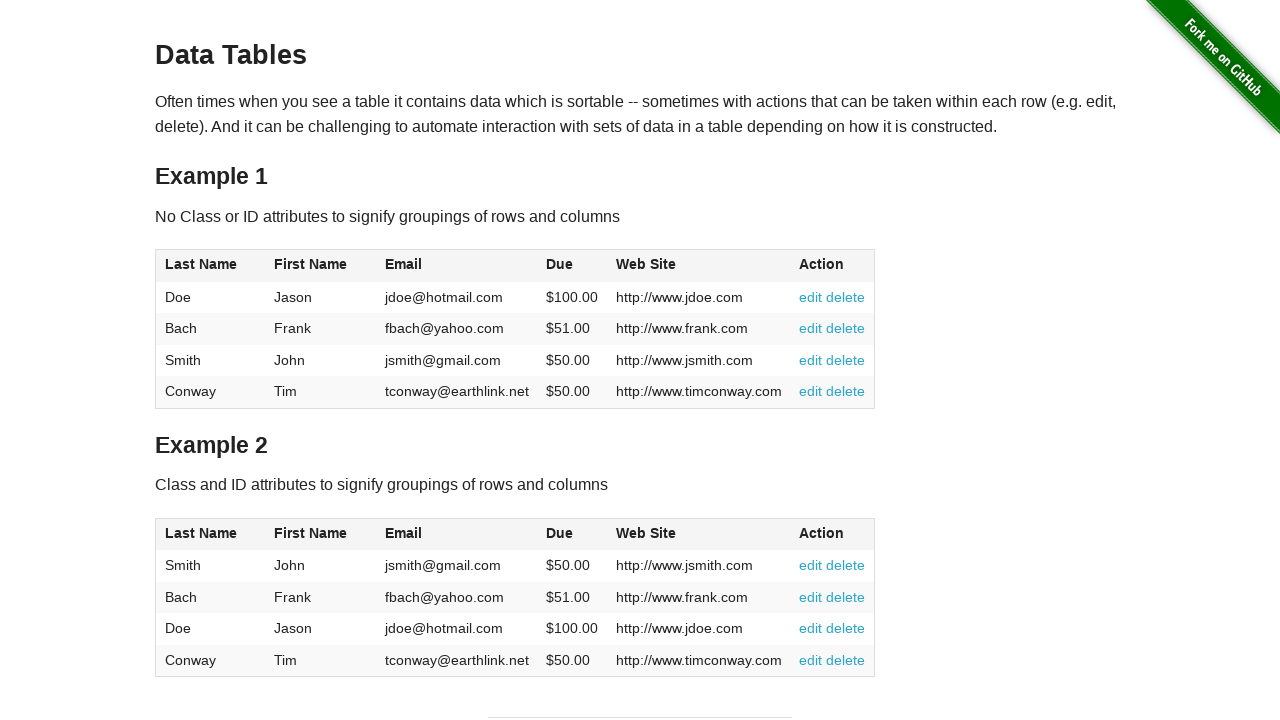

Table sorted by Due column in descending order
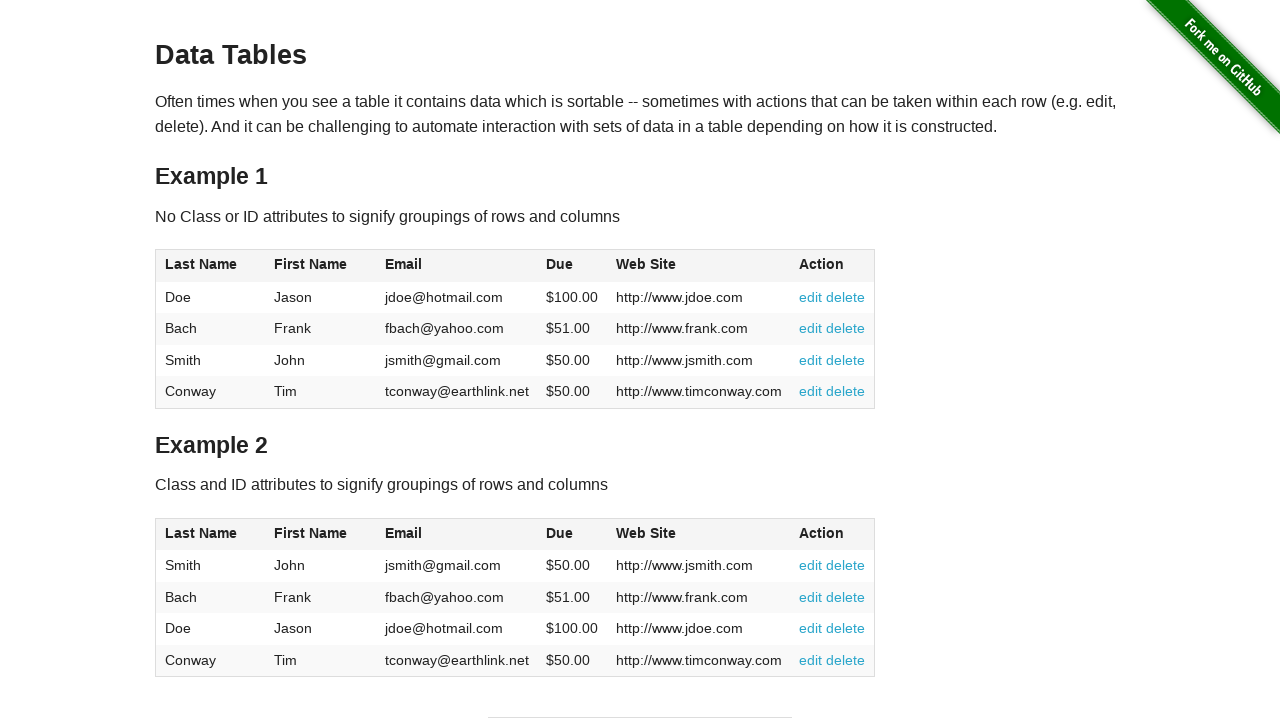

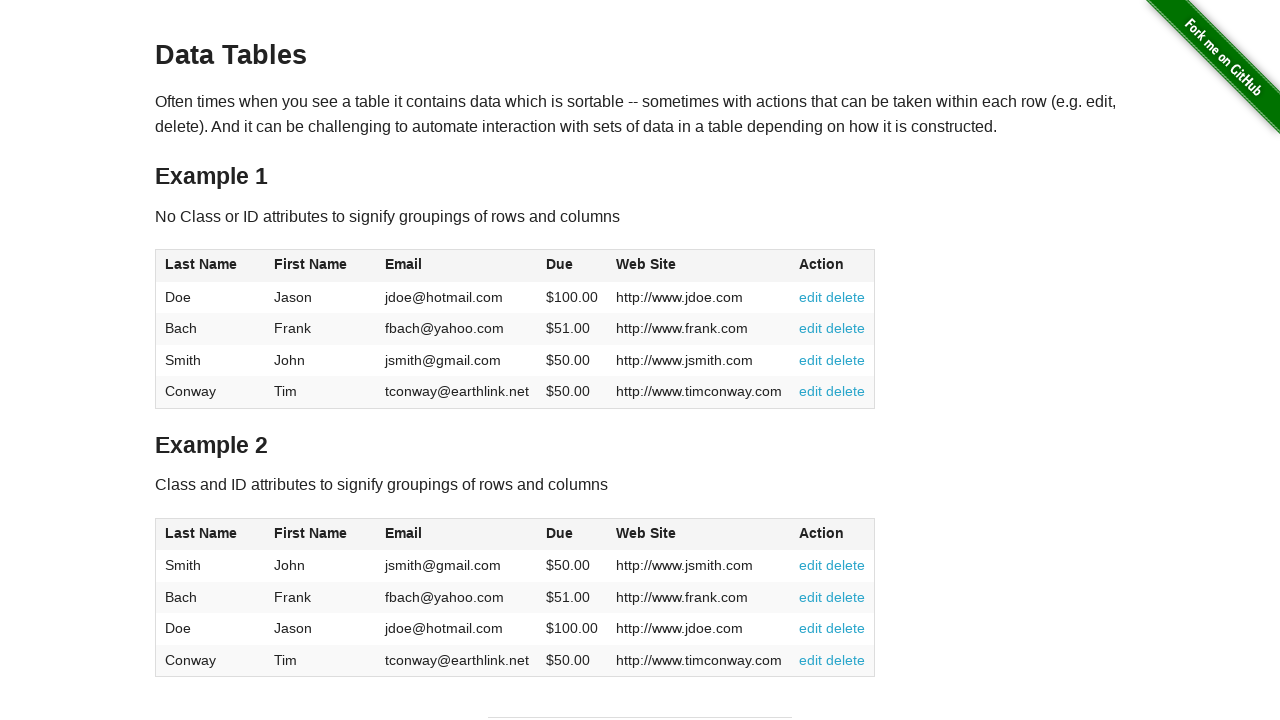